Tests the AccuWeather hourly weather forecast page by clicking on hourly weather cards to expand them and verifying that detailed weather information panels are displayed.

Starting URL: https://www.accuweather.com/en/gb/london/ec4a-2/hourly-weather-forecast/328328

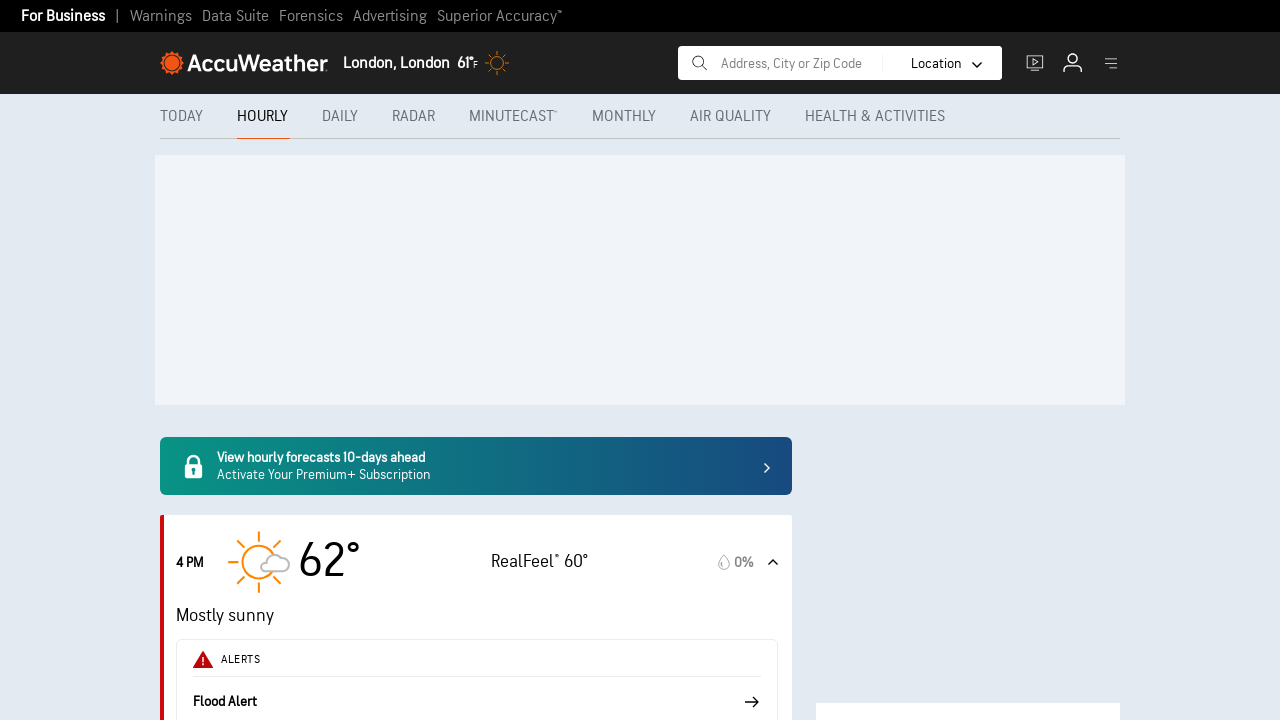

Waited for hourly weather cards to load
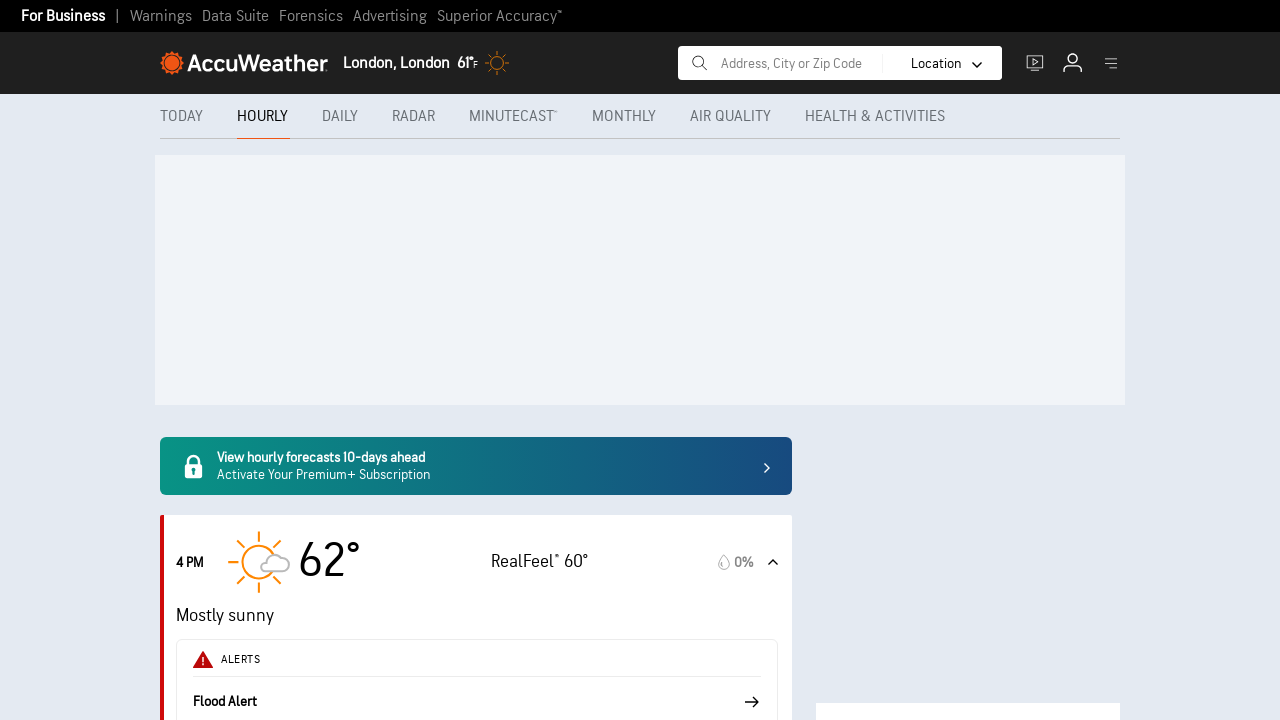

Retrieved all hourly weather cards from the page
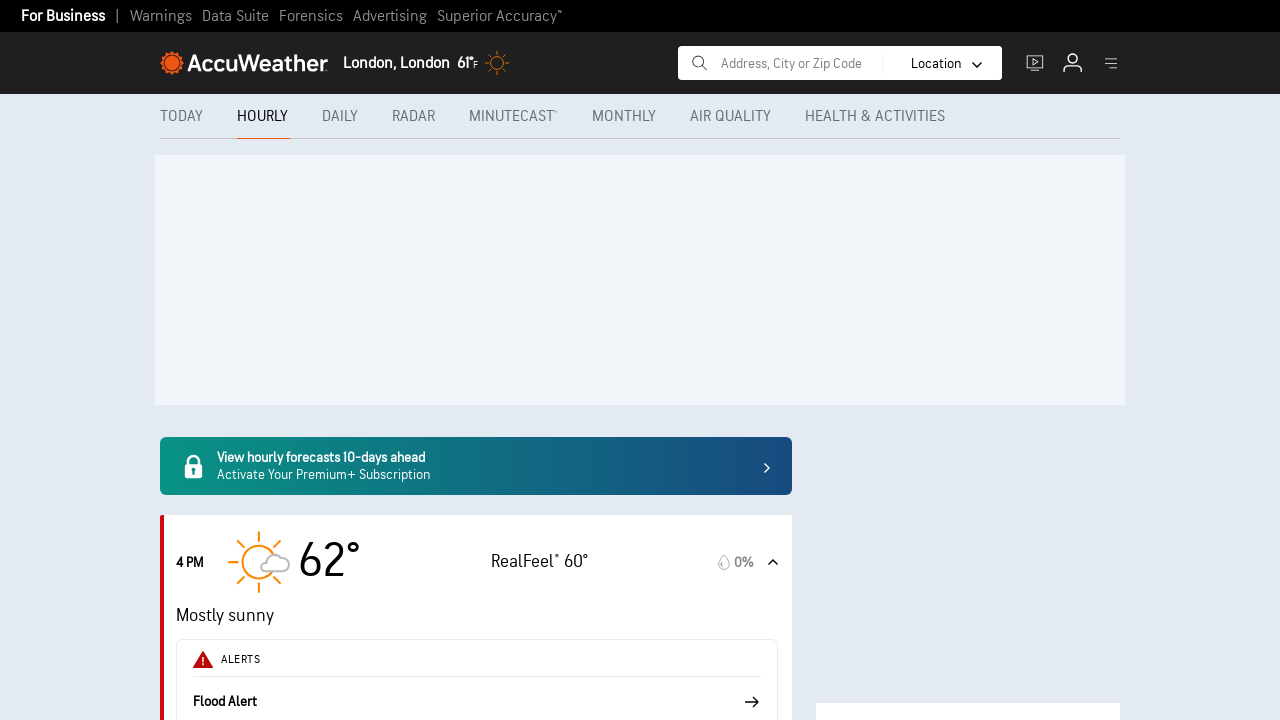

Clicked hourly weather card 1 to expand details at (477, 562) on .hourly-card-top >> nth=0
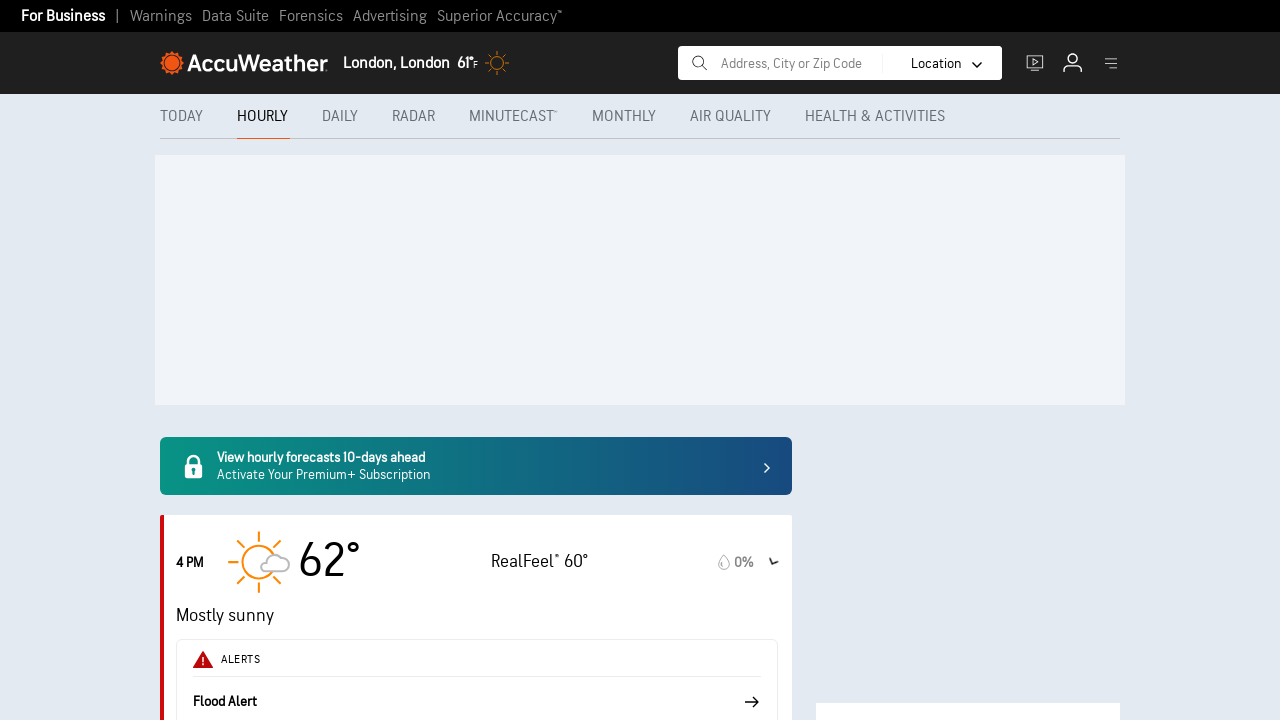

Waited for expansion animation on card 1
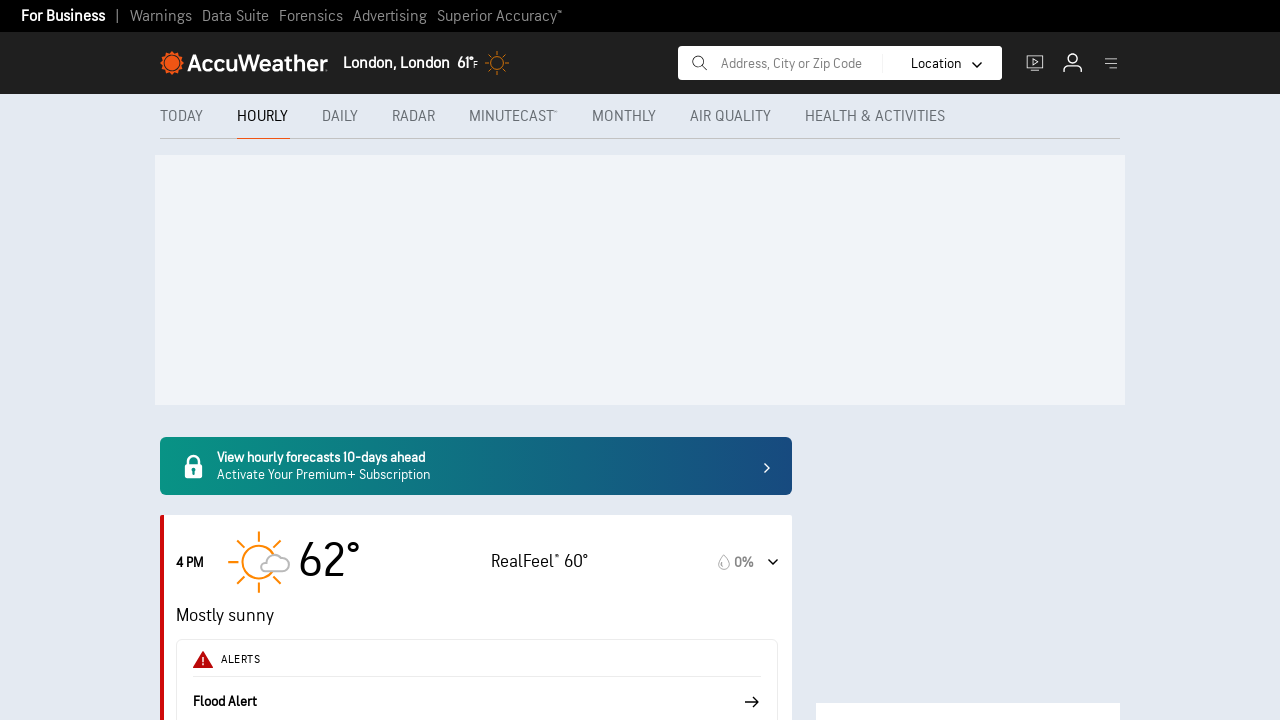

Clicked hourly weather card 2 to expand details at (477, 361) on .hourly-card-top >> nth=1
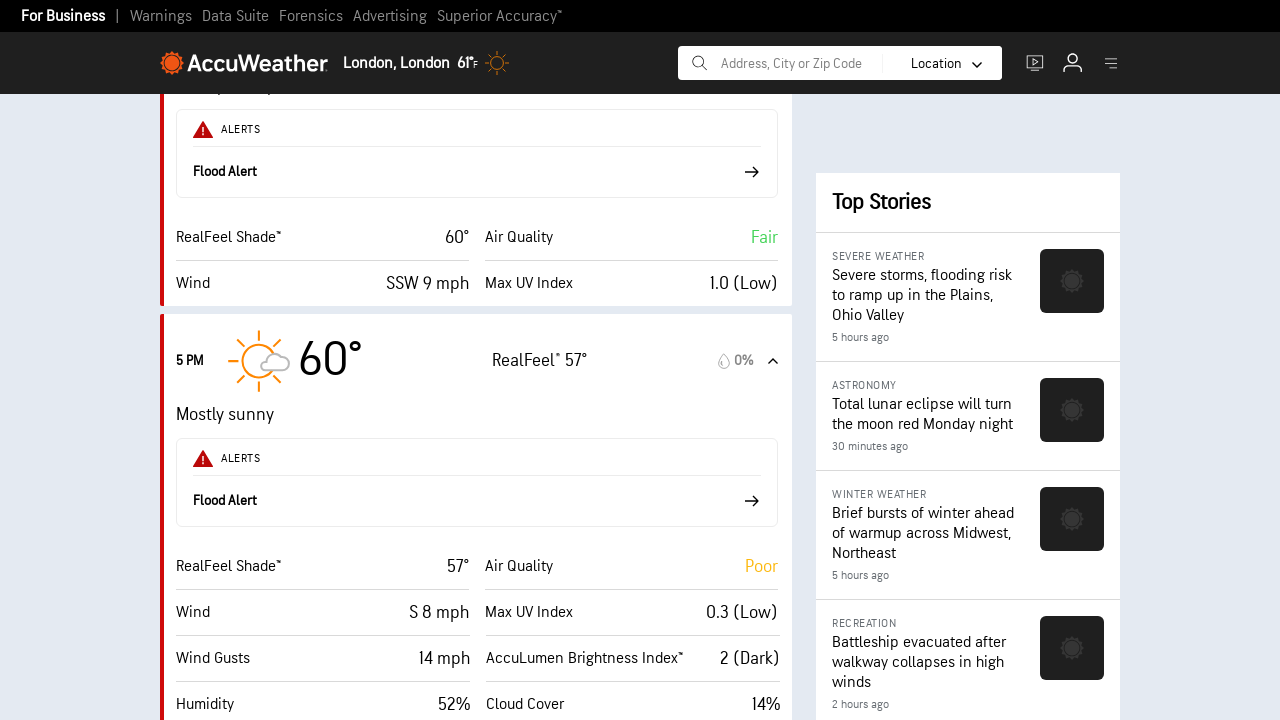

Waited for expansion animation on card 2
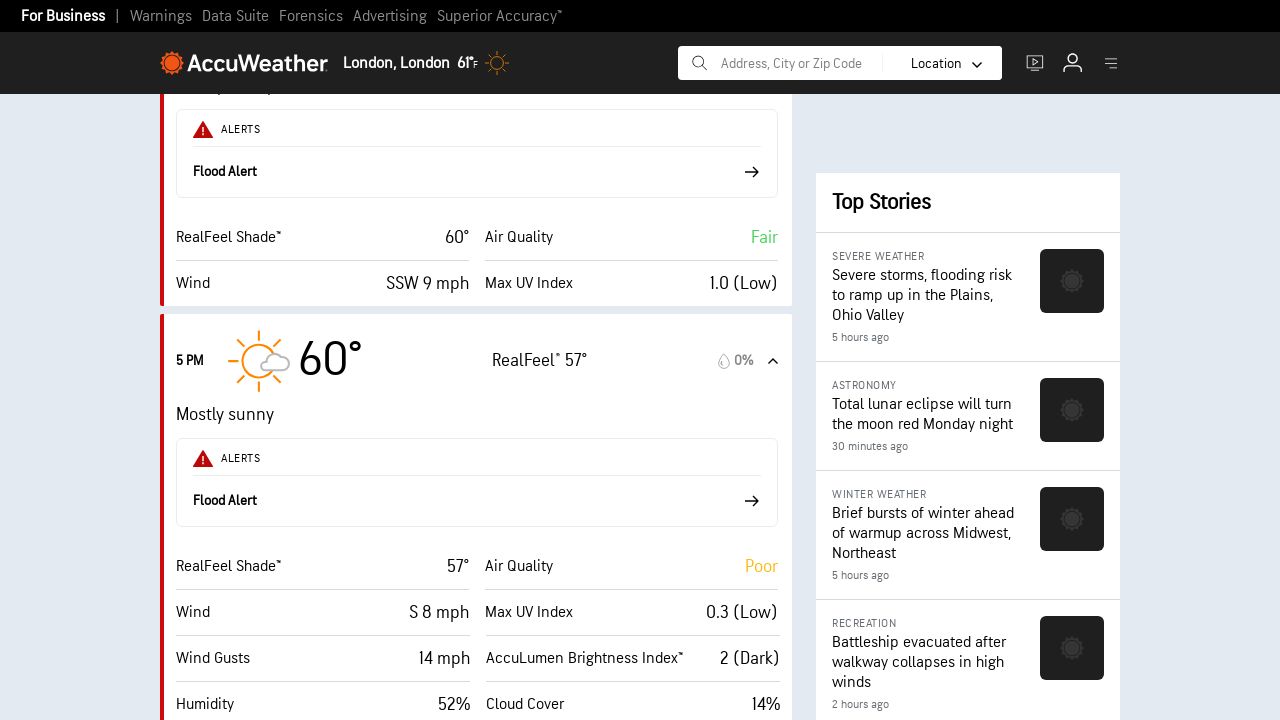

Clicked hourly weather card 3 to expand details at (477, 361) on .hourly-card-top >> nth=2
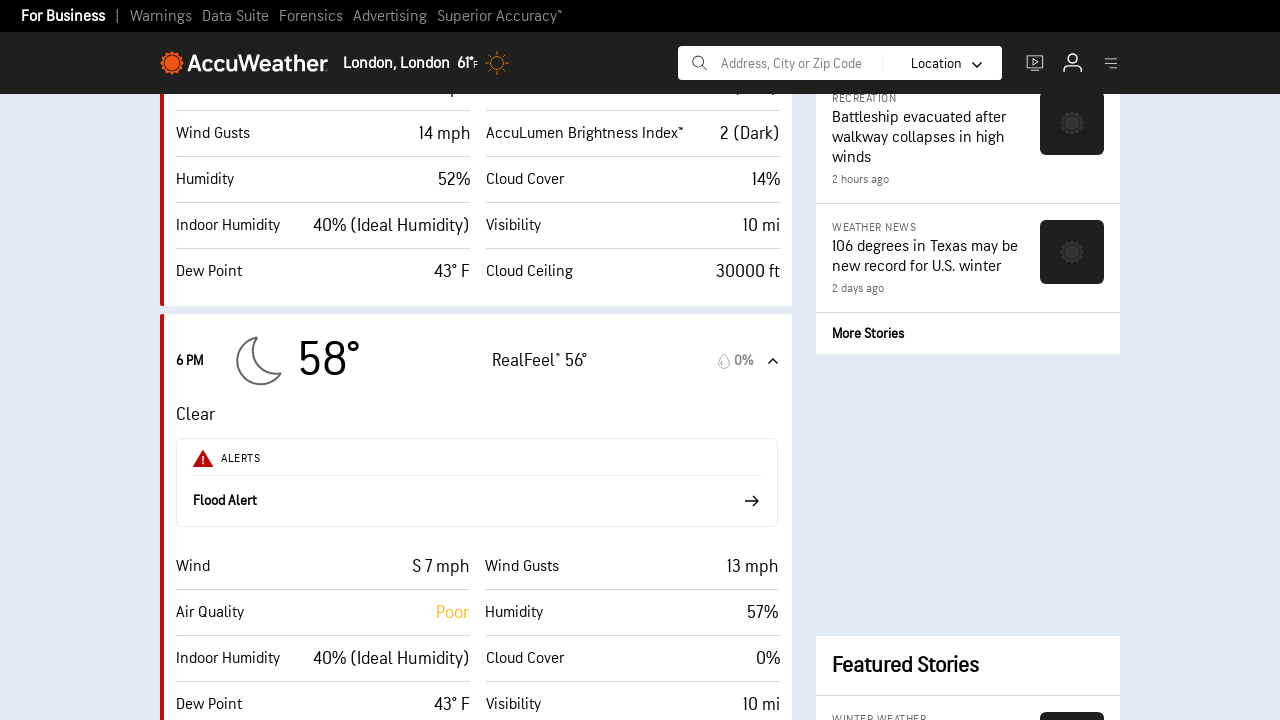

Waited for expansion animation on card 3
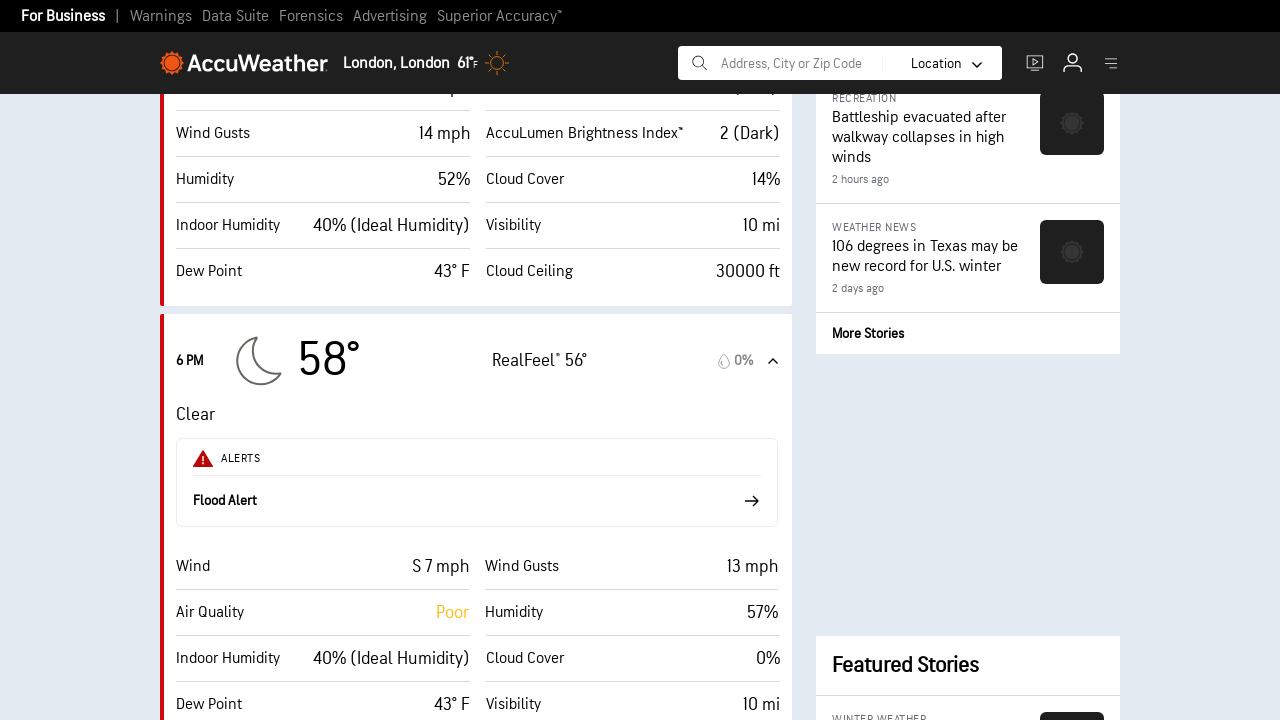

Clicked hourly weather card 4 to expand details at (477, 361) on .hourly-card-top >> nth=3
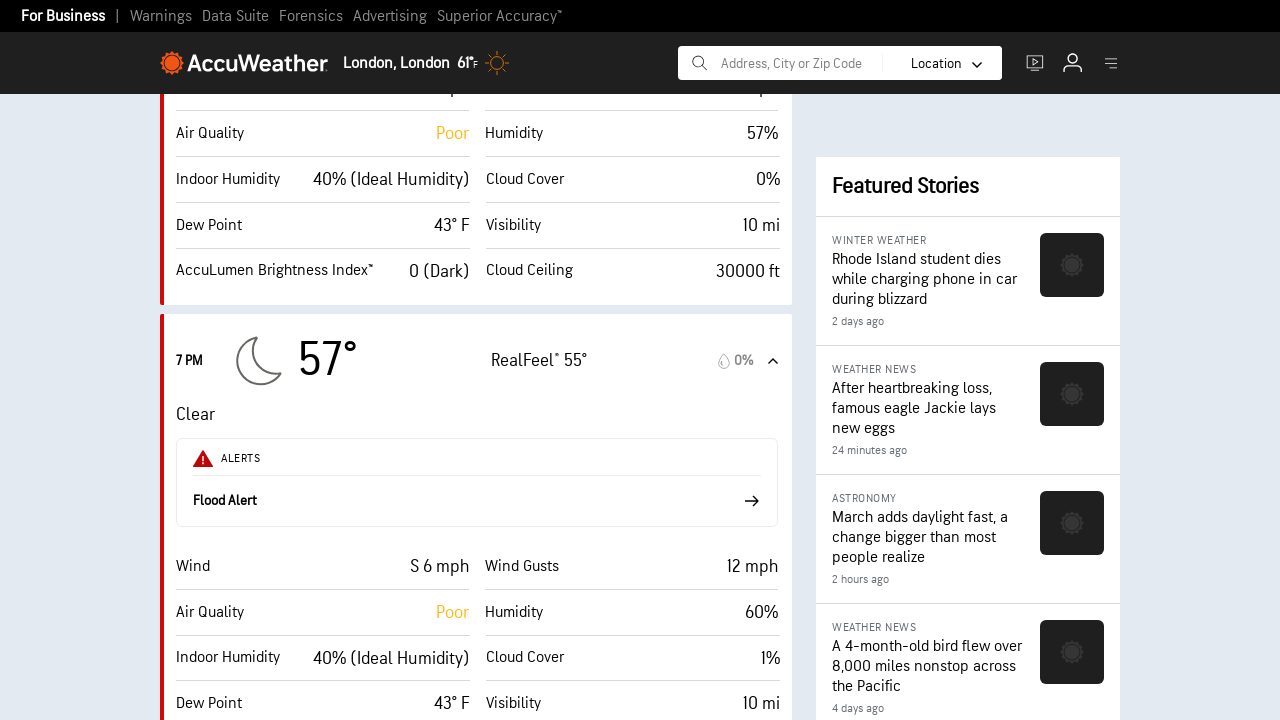

Waited for expansion animation on card 4
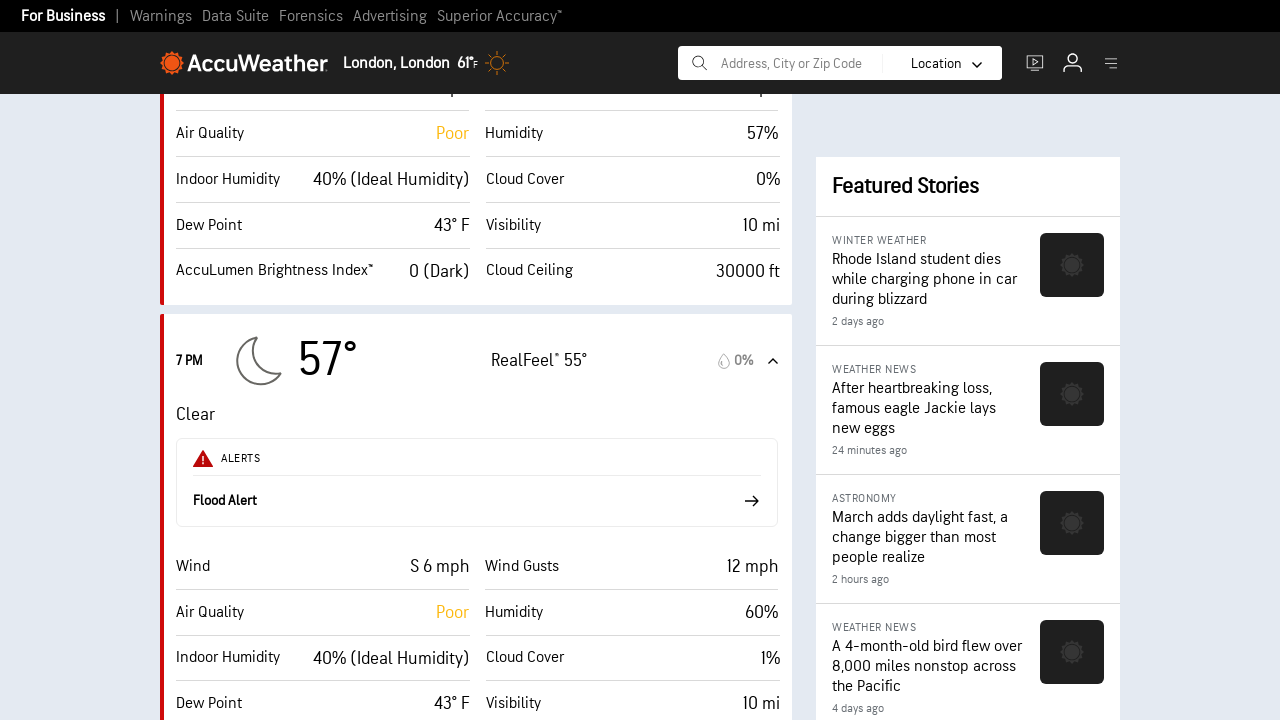

Clicked hourly weather card 5 to expand details at (477, 360) on .hourly-card-top >> nth=4
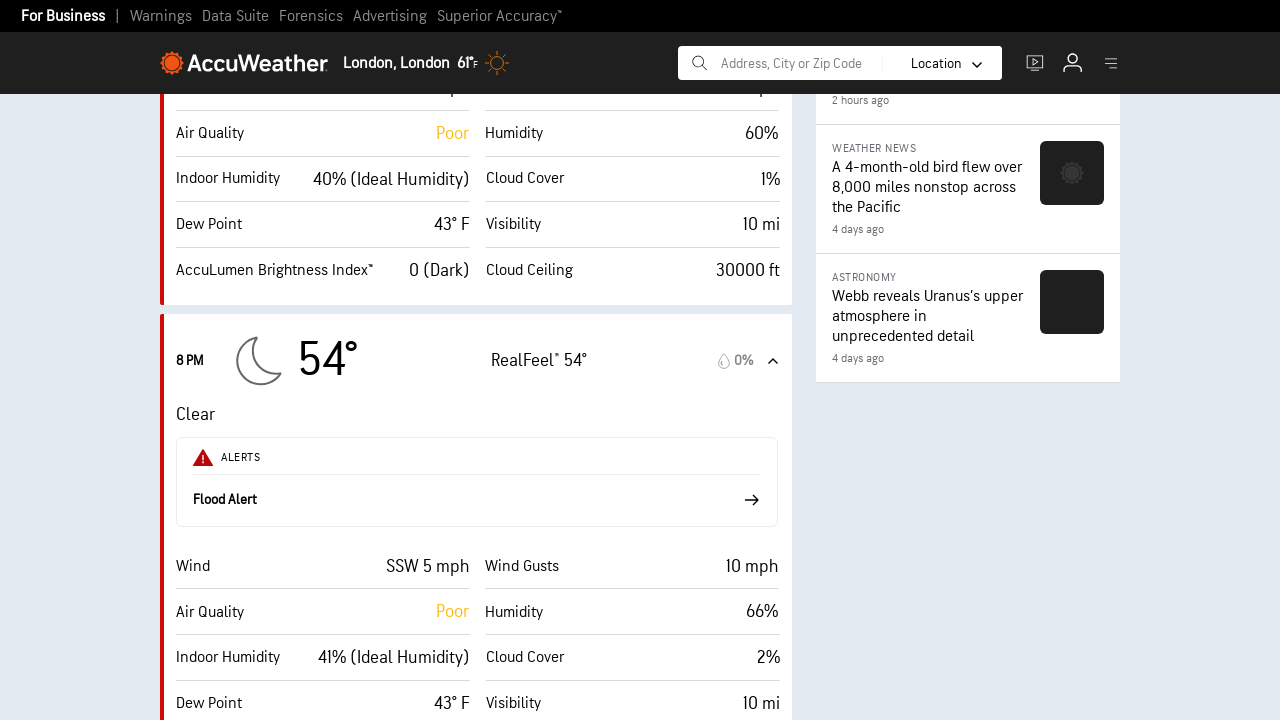

Waited for expansion animation on card 5
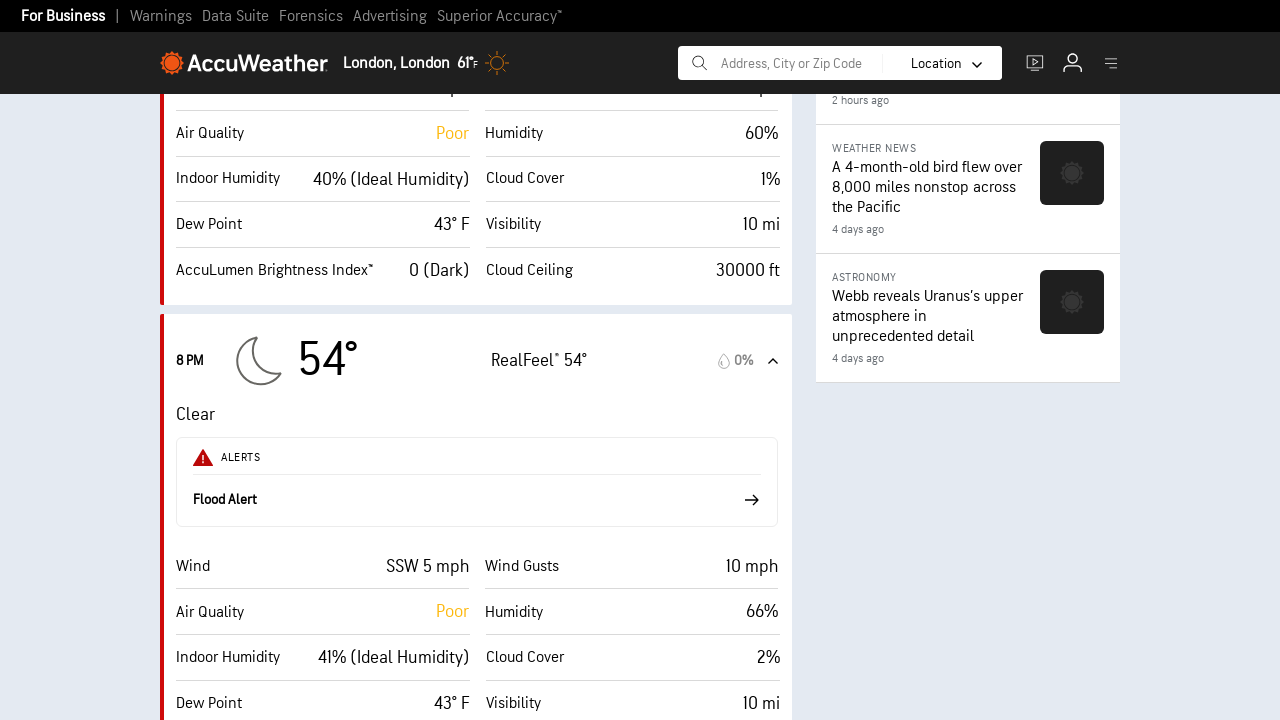

Clicked hourly weather card 6 to expand details at (477, 360) on .hourly-card-top >> nth=5
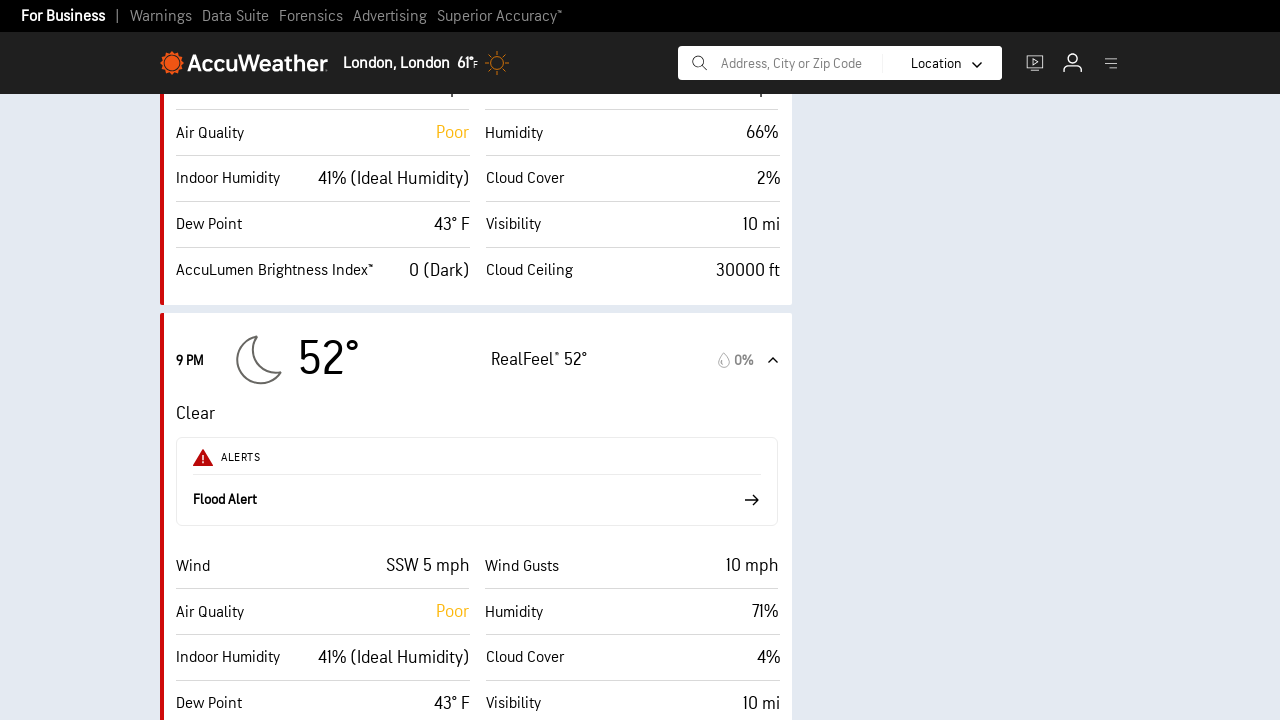

Waited for expansion animation on card 6
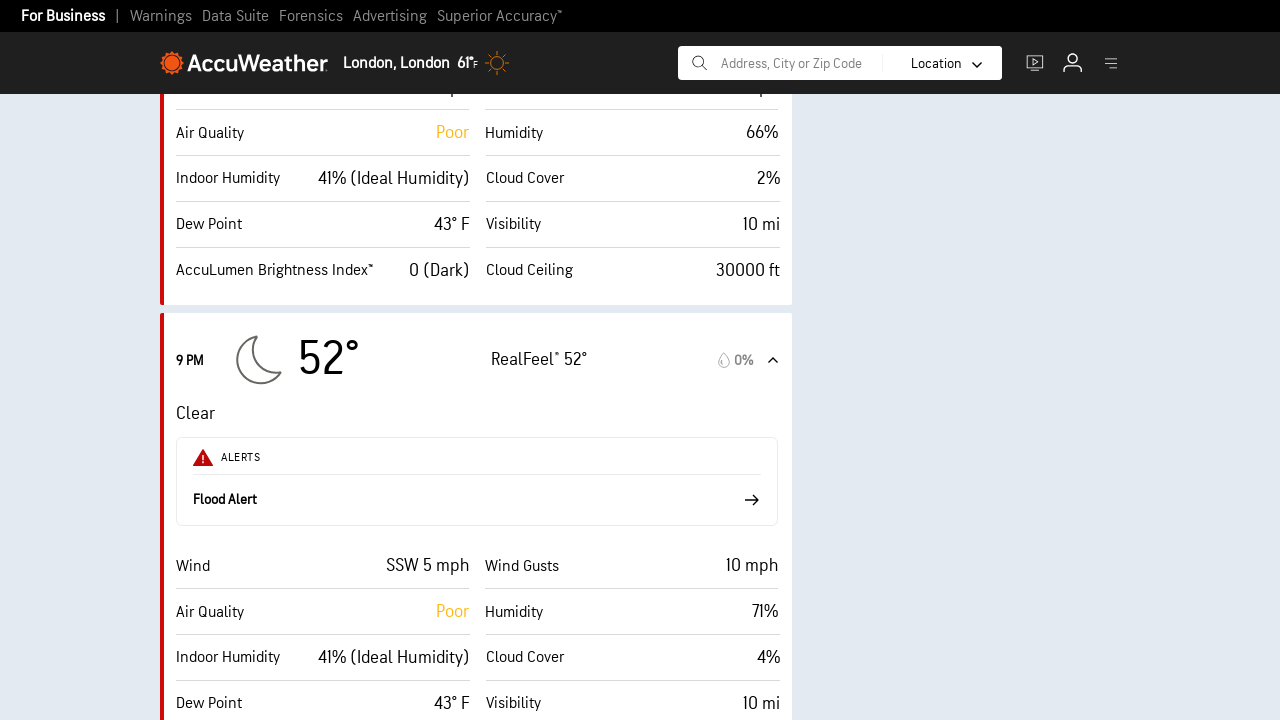

Clicked hourly weather card 7 to expand details at (477, 360) on .hourly-card-top >> nth=6
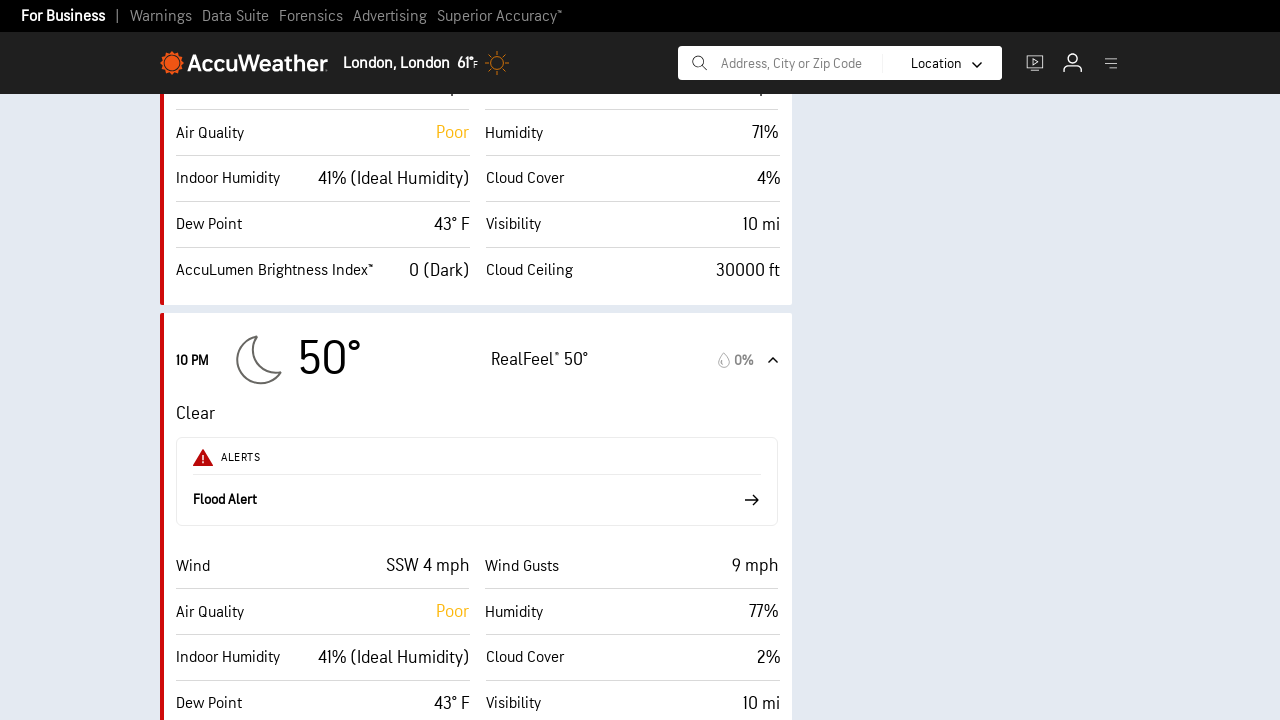

Waited for expansion animation on card 7
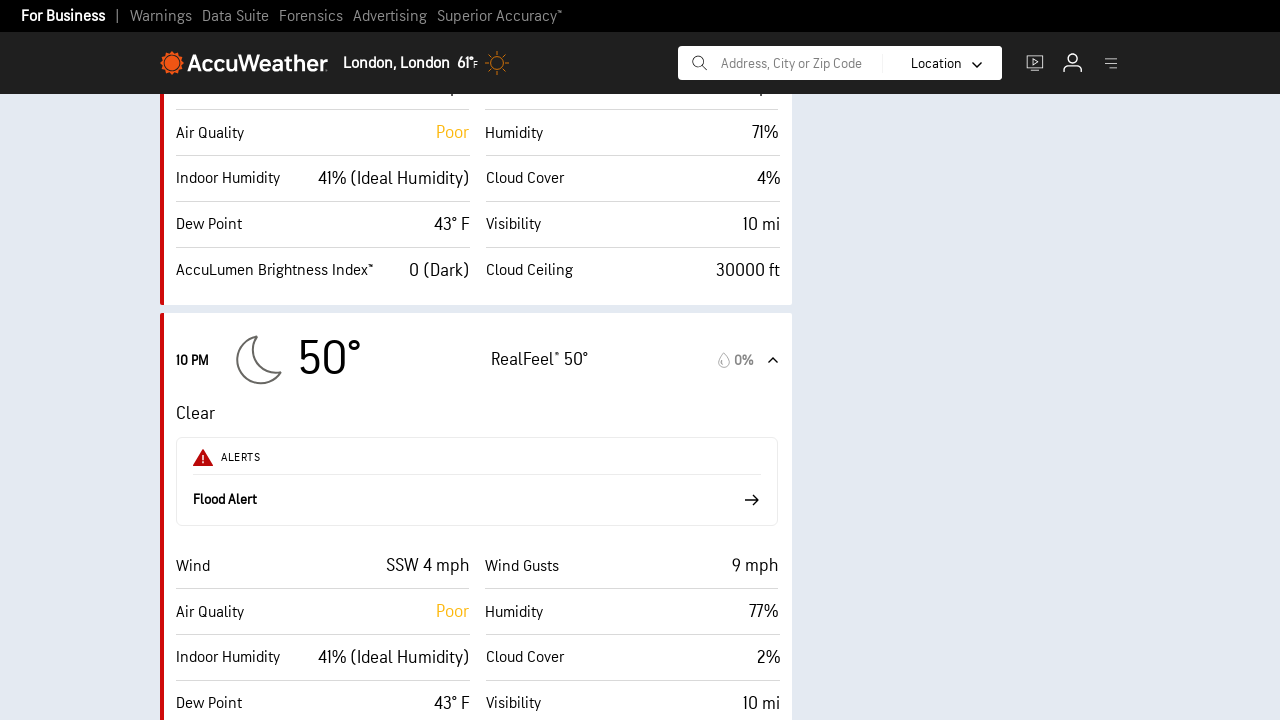

Clicked hourly weather card 8 to expand details at (477, 360) on .hourly-card-top >> nth=7
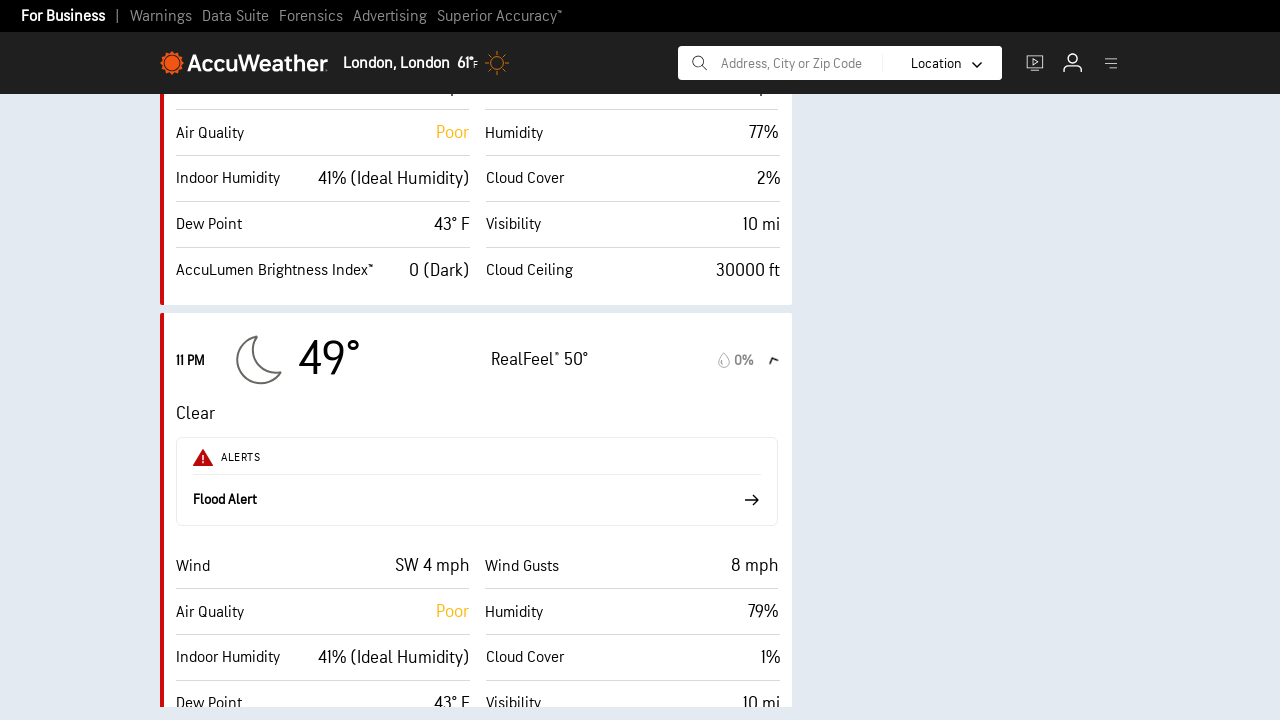

Waited for expansion animation on card 8
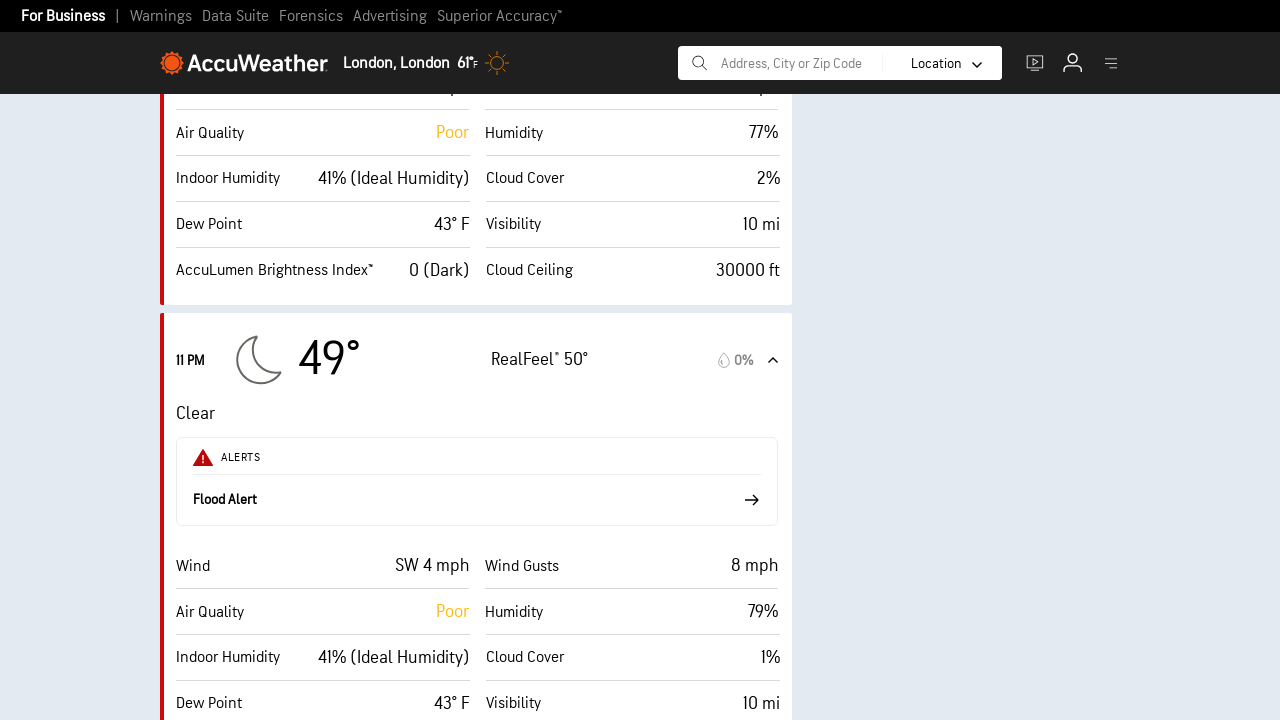

Verified date element is visible in weather details
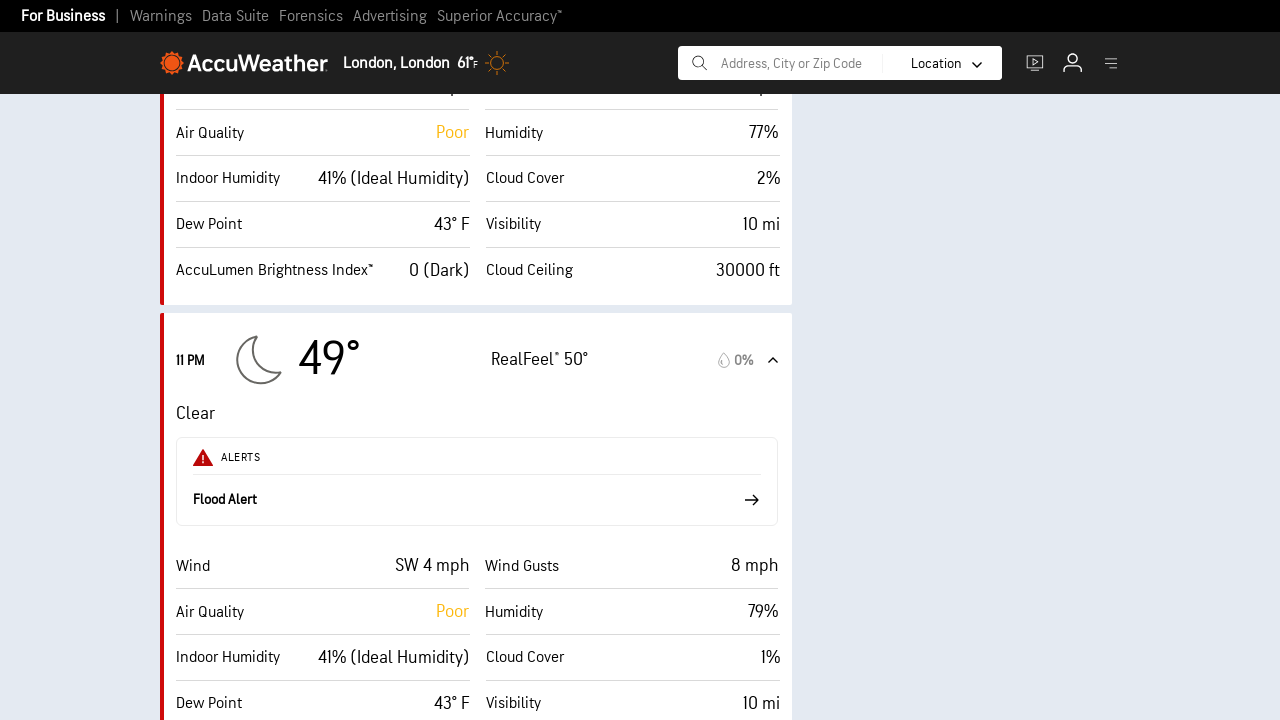

Verified temperature element is visible in weather details
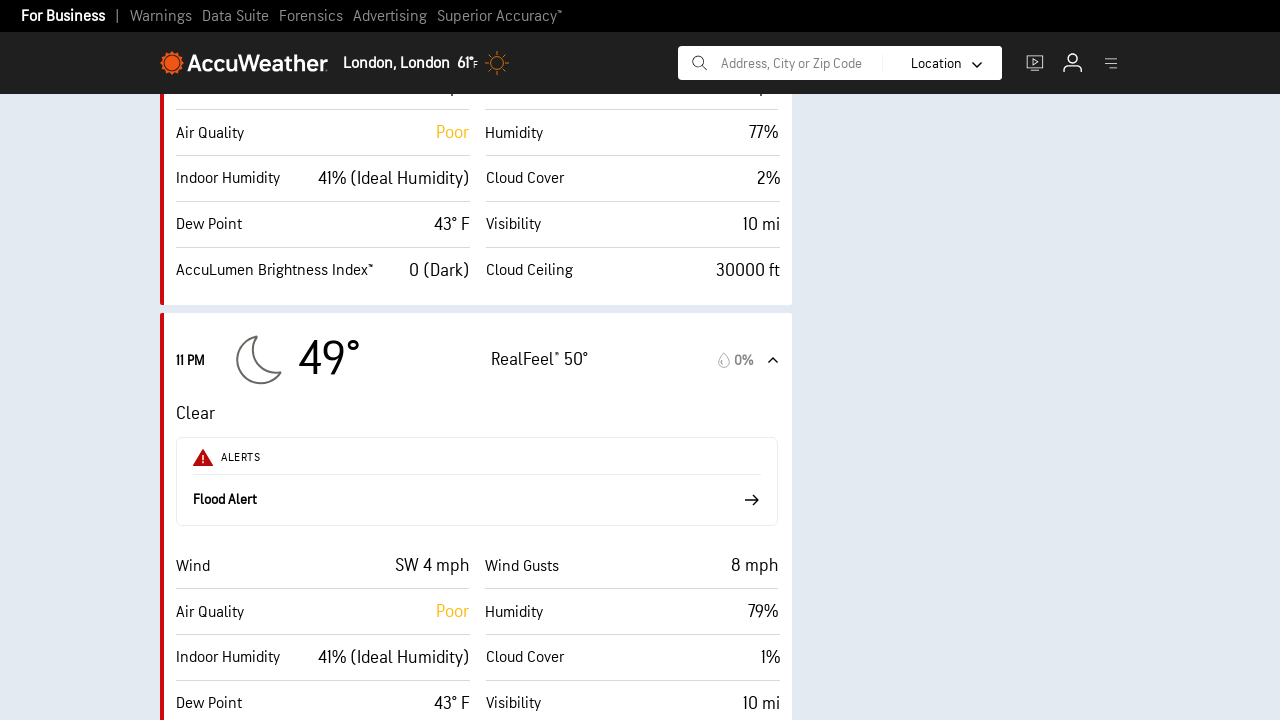

Verified weather phrase element is visible in weather details
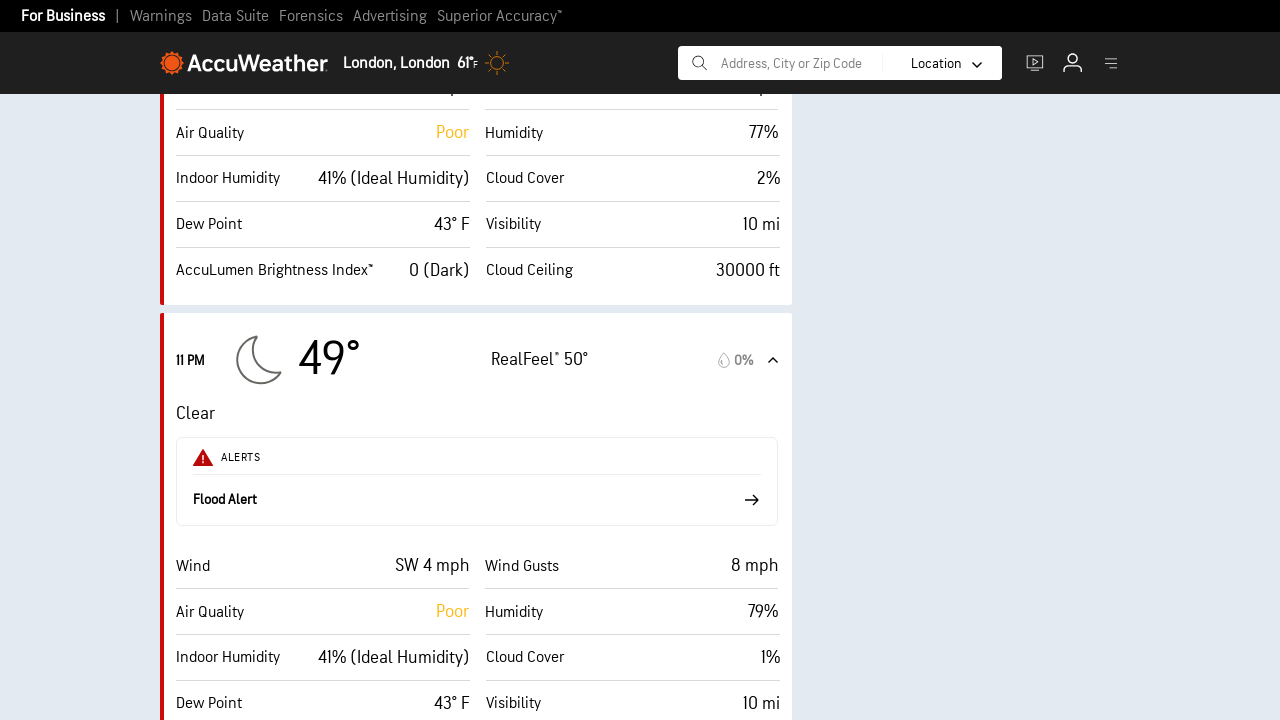

Verified precipitation element is visible in weather details
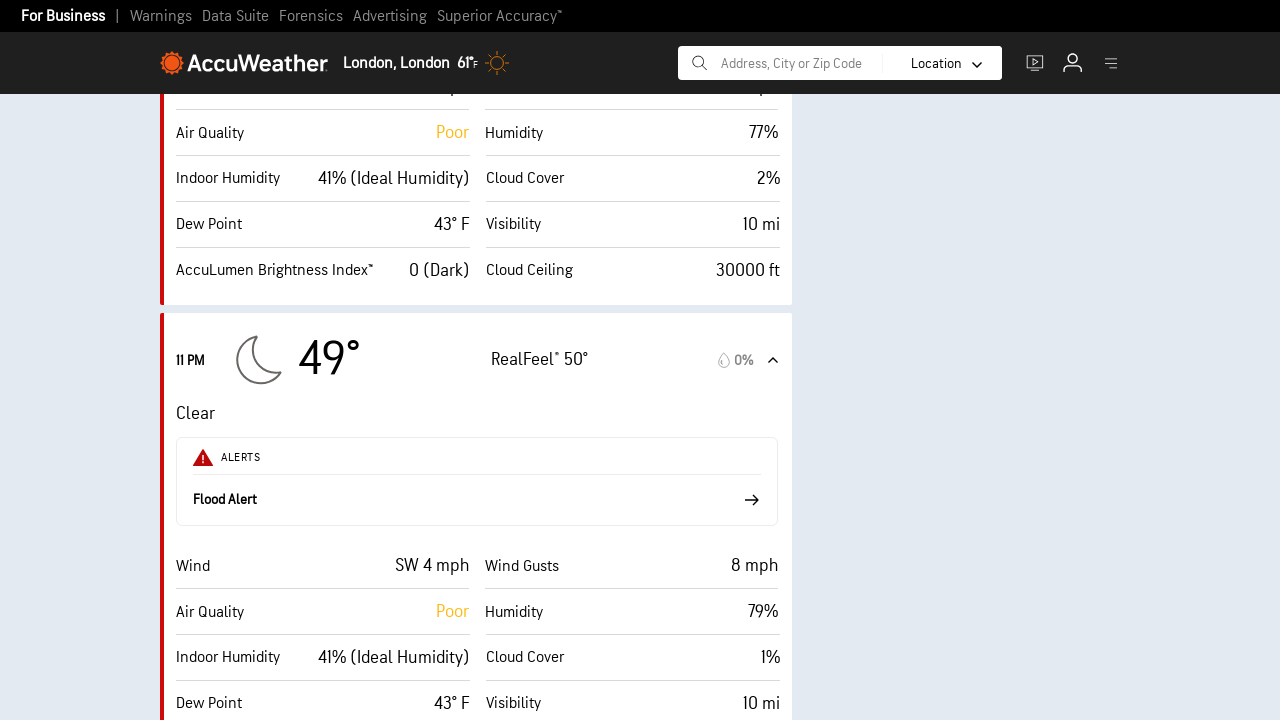

Verified detailed weather information panels are expanded and visible
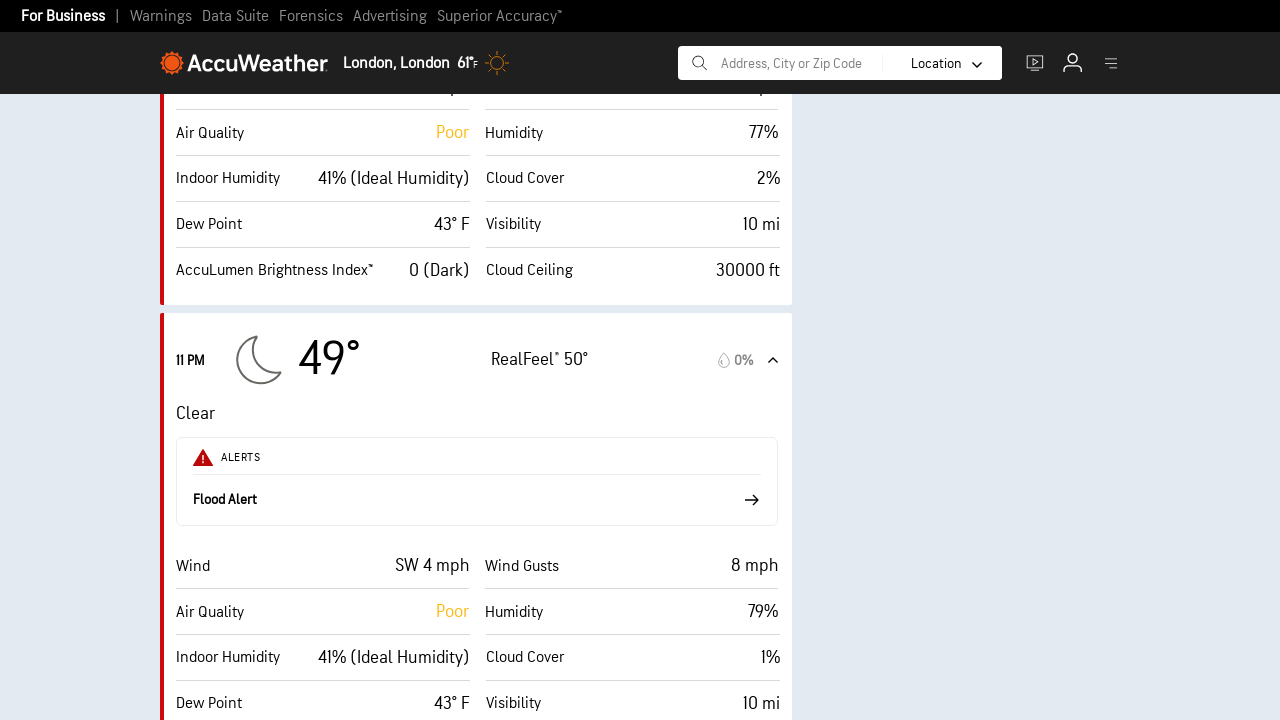

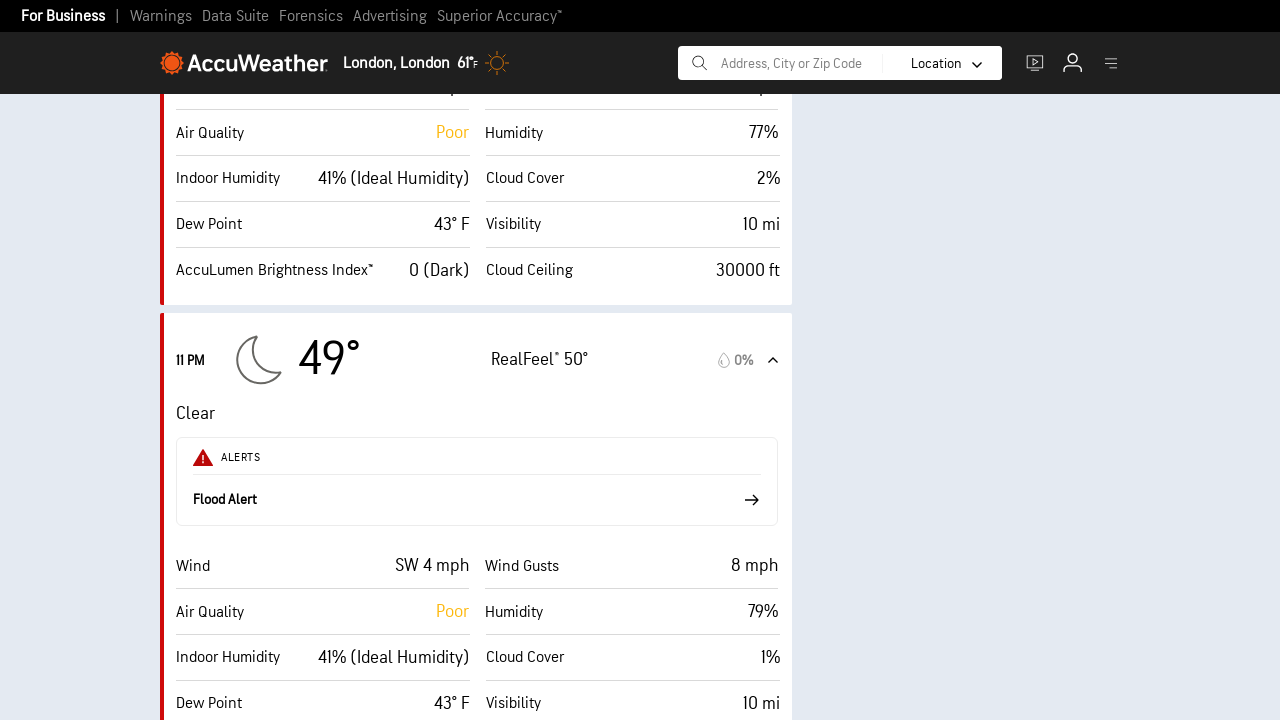